Tests dynamic content loading by clicking a start button and waiting for hidden content to become visible

Starting URL: https://the-internet.herokuapp.com/dynamic_loading/2

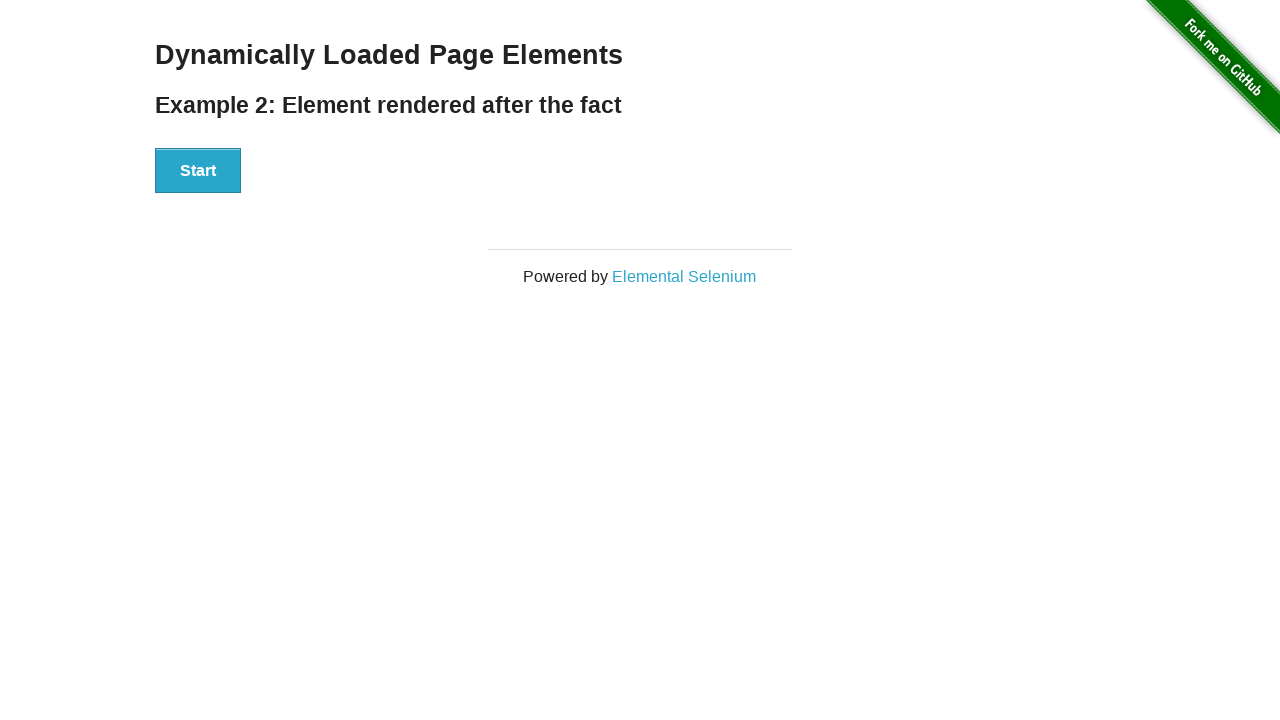

Clicked start button to trigger dynamic loading at (198, 171) on xpath=//button
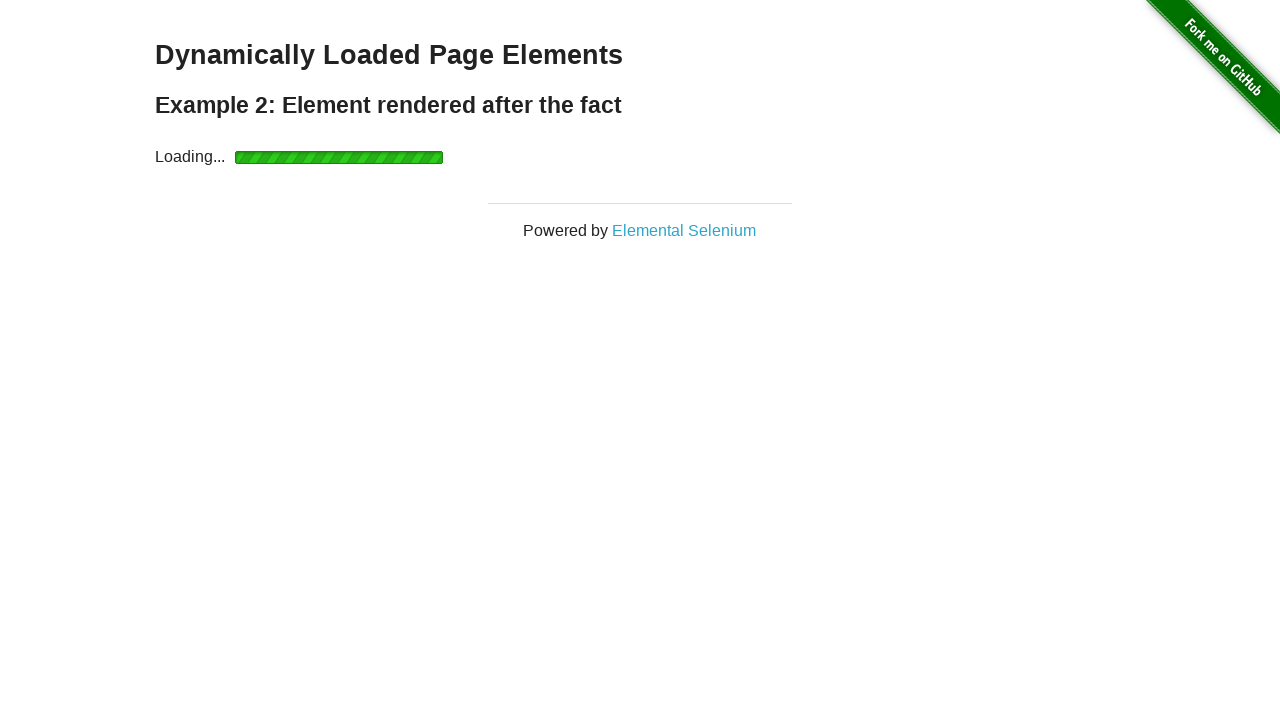

Dynamic content finished loading and became visible
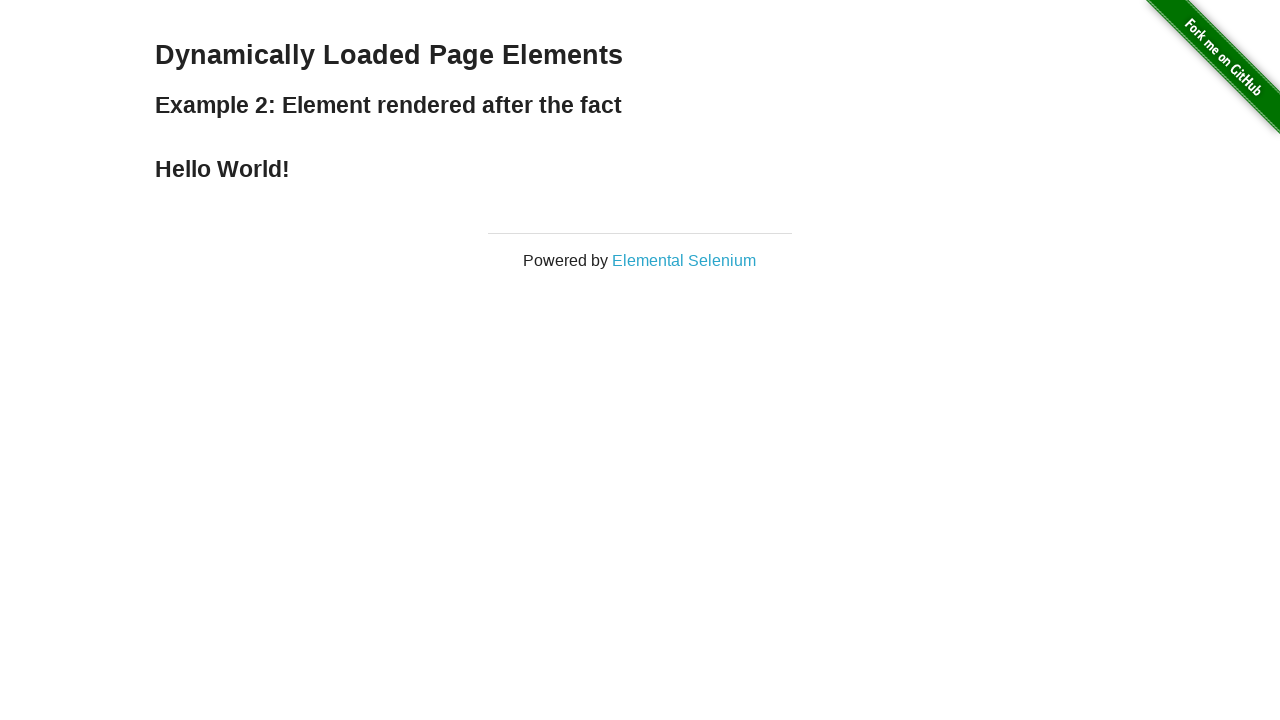

Located the dynamic content element
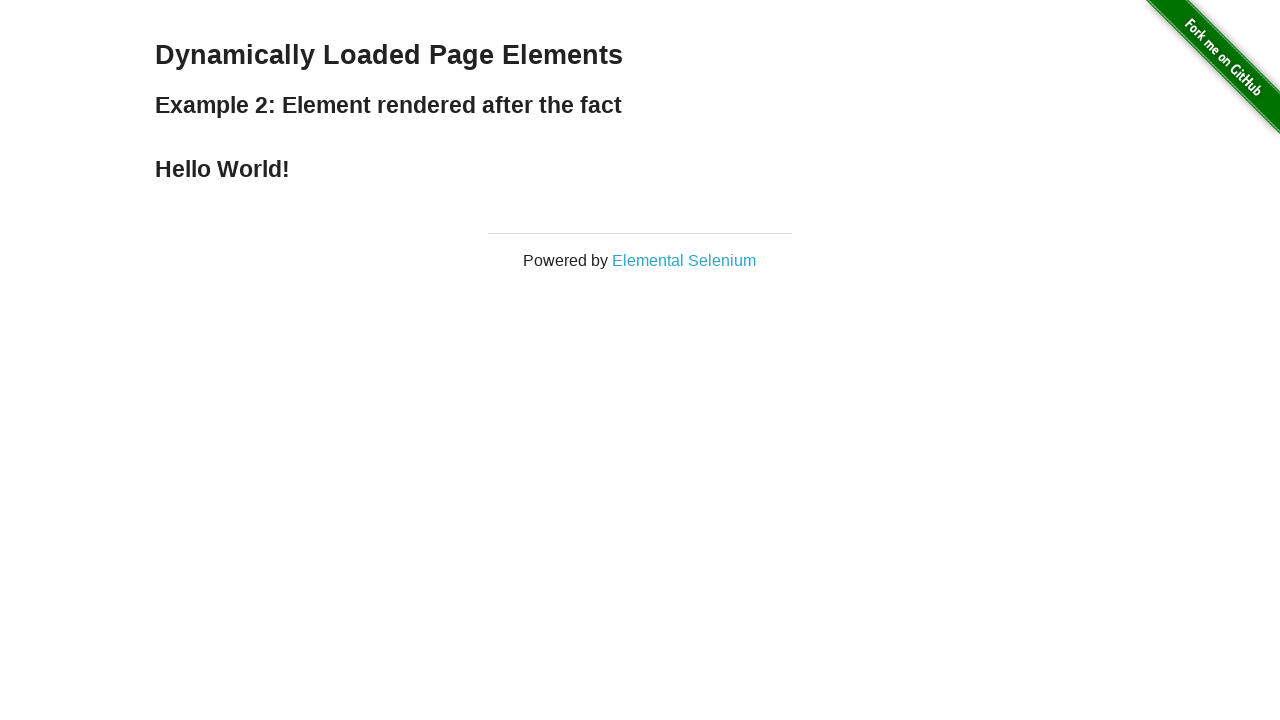

Verified dynamic content displays 'Hello World!'
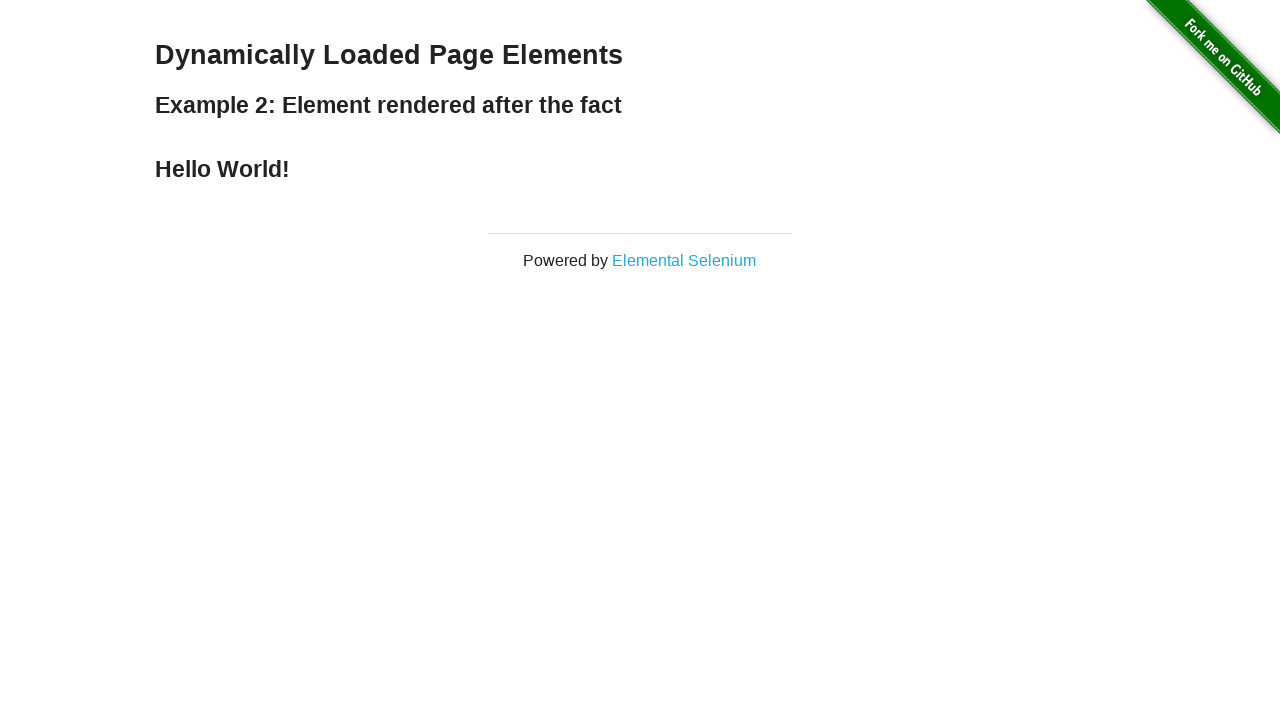

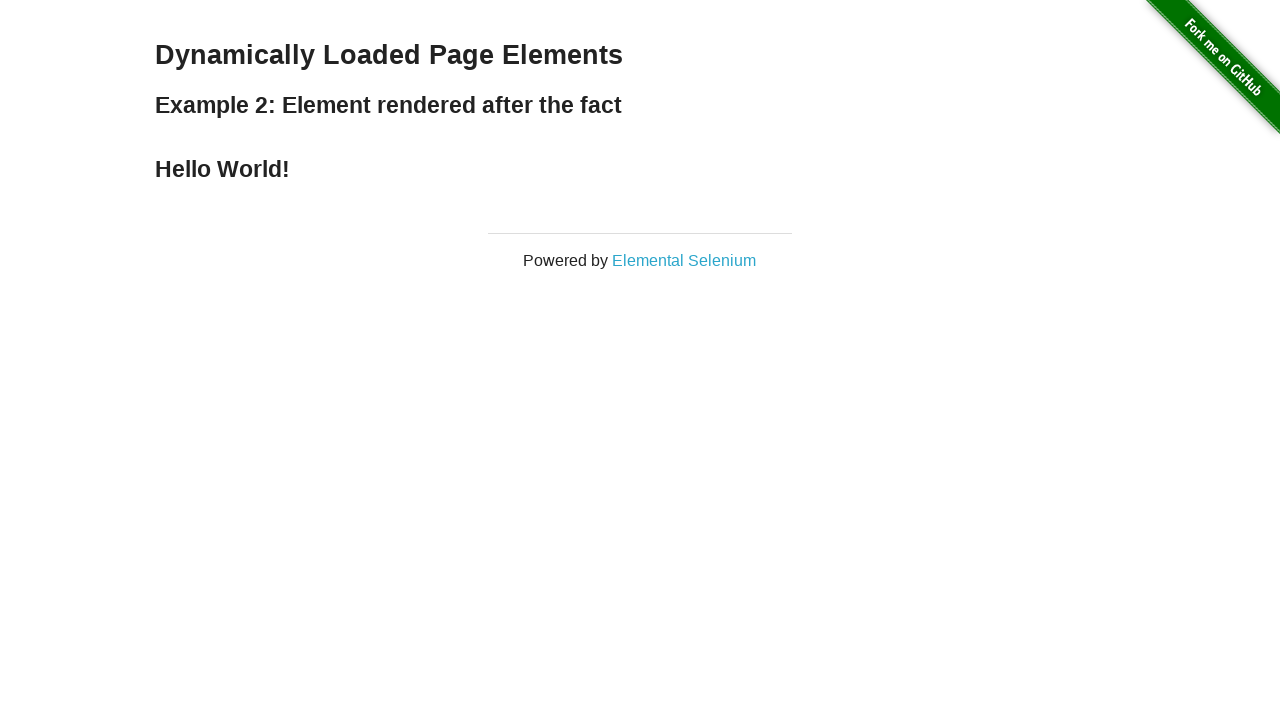